Tests navigation from the home page to the login page and then clicking the registration button to access the registration form.

Starting URL: https://telranedu.web.app/home

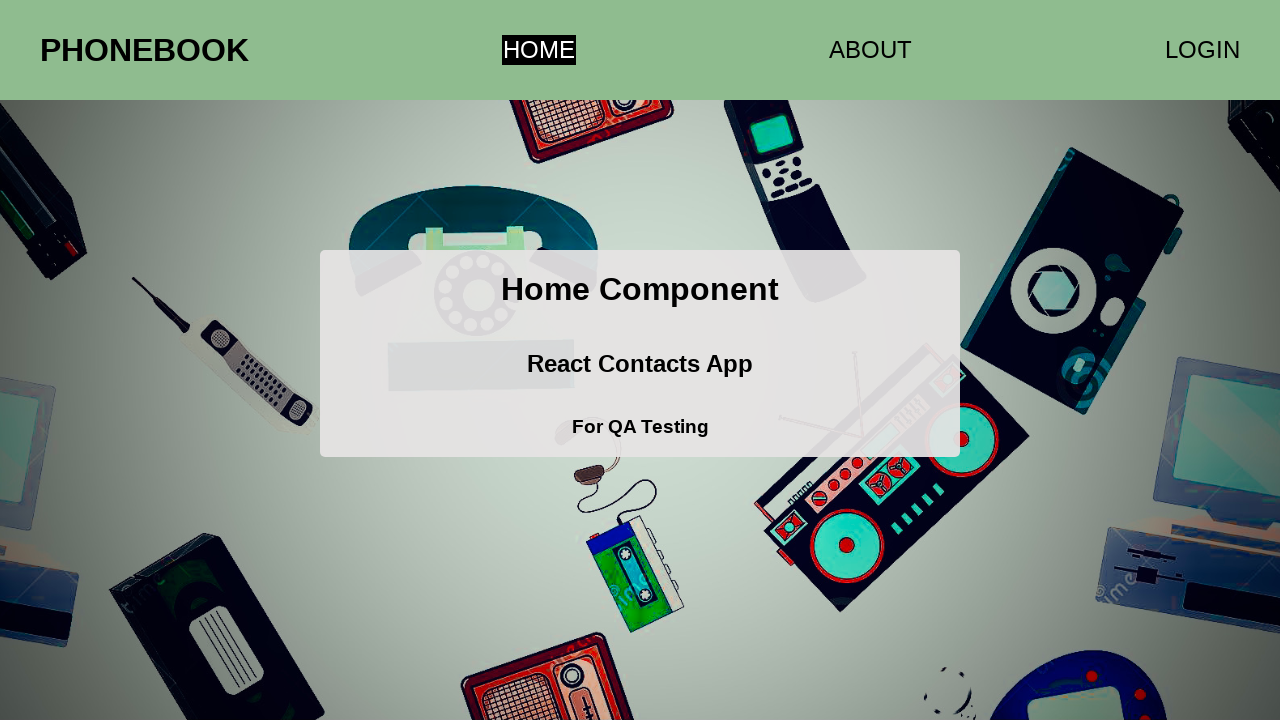

Home page loaded and network idle
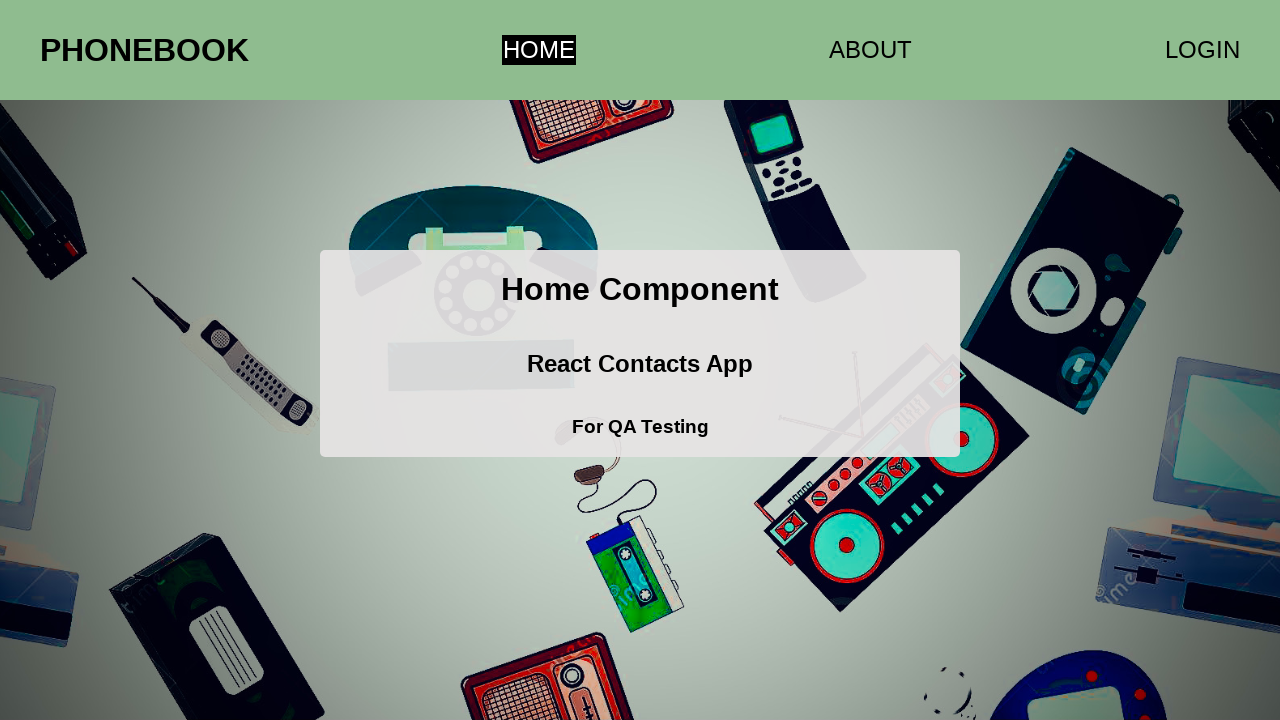

Clicked Login link to navigate to login page at (1202, 50) on a[href='/login']
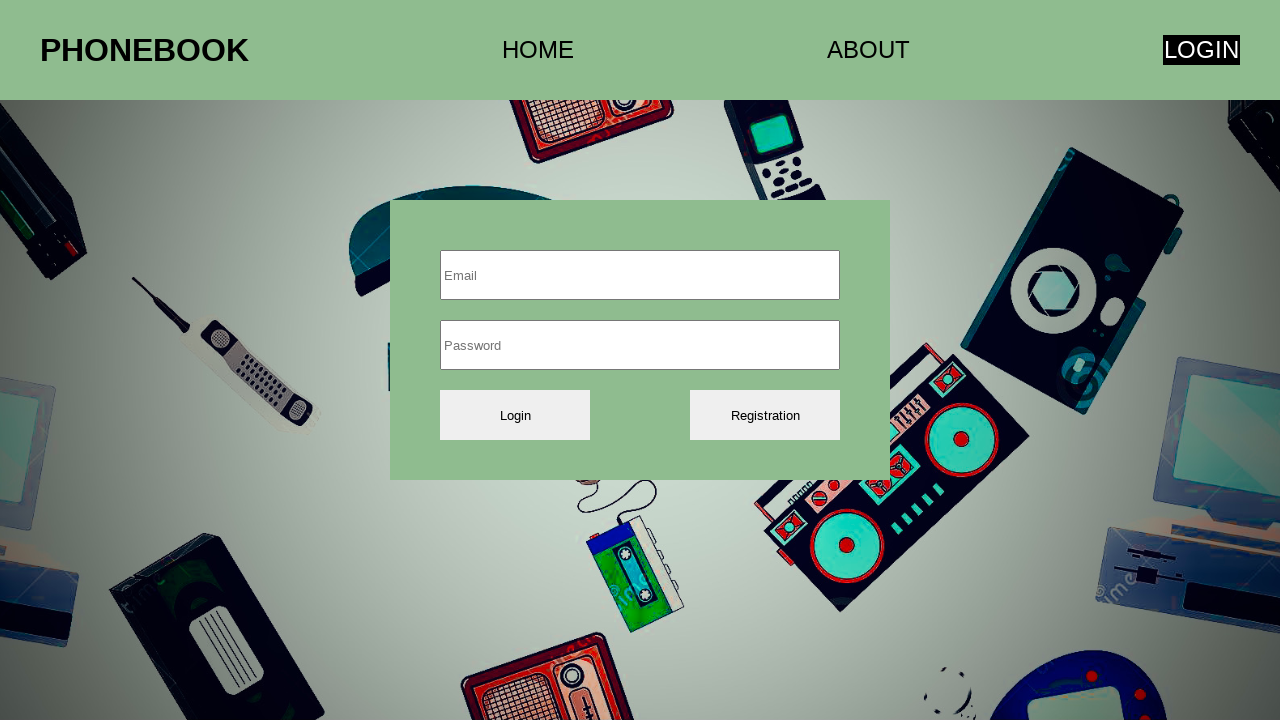

Login page loaded and registration button is visible
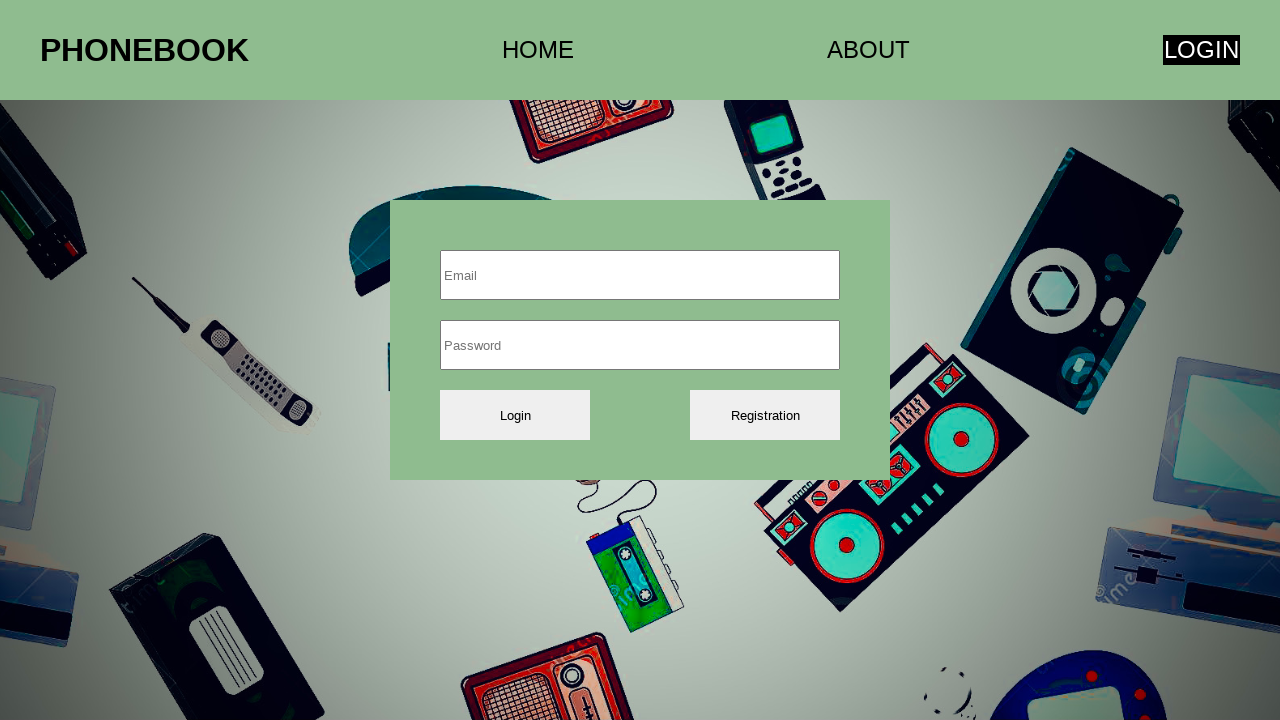

Clicked registration button to access registration form at (765, 415) on button[name='registration']
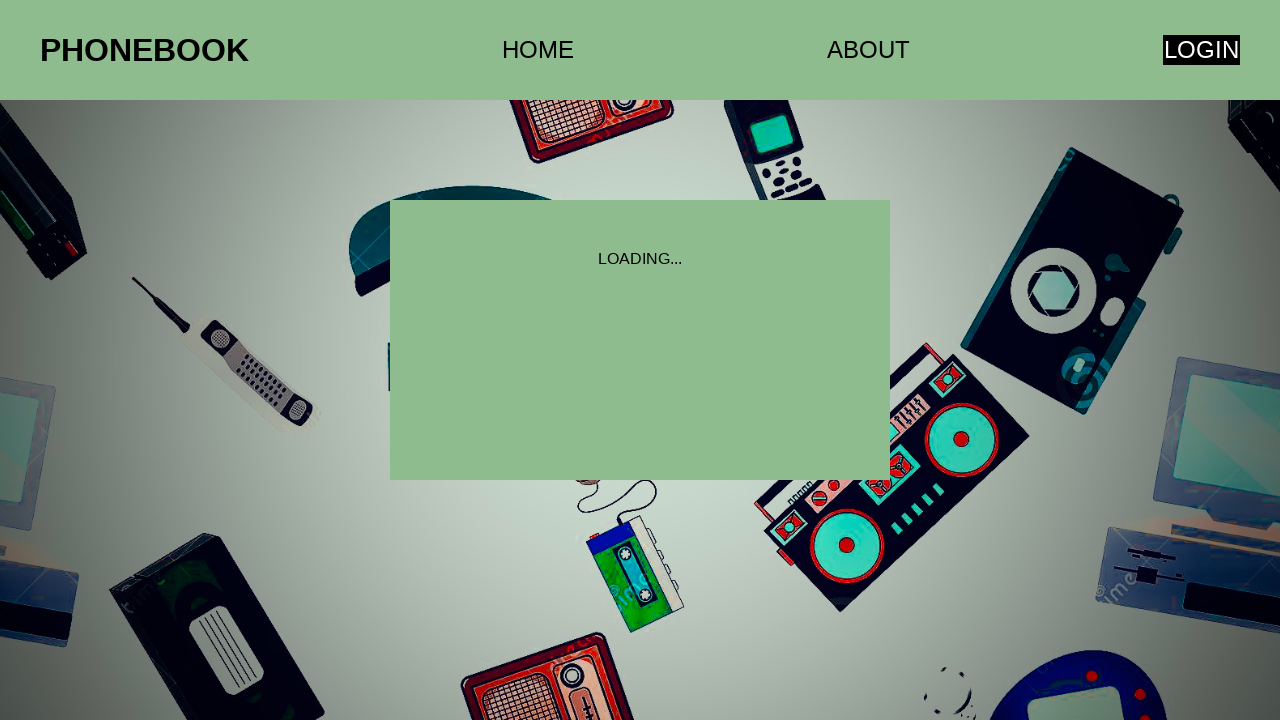

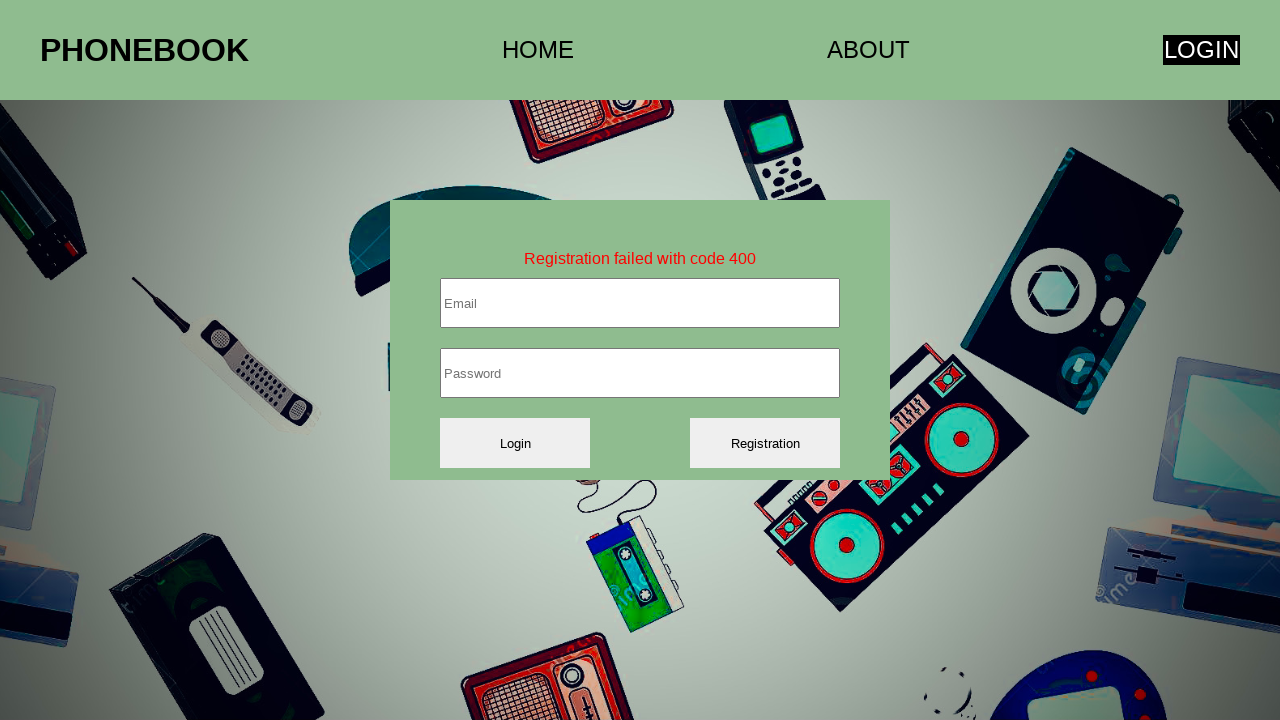